Navigates to the WebdriverIO website and retrieves the page title to verify the page loaded correctly.

Starting URL: https://webdriver.io

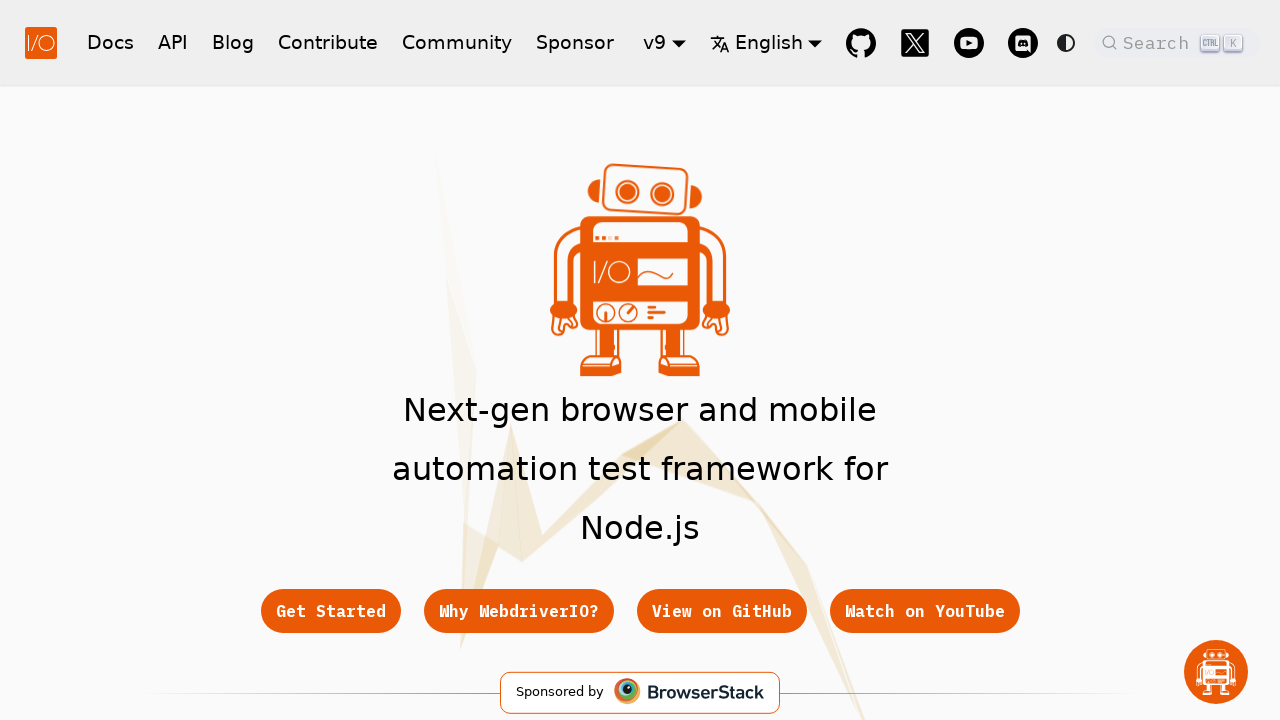

Waited for page to reach domcontentloaded state
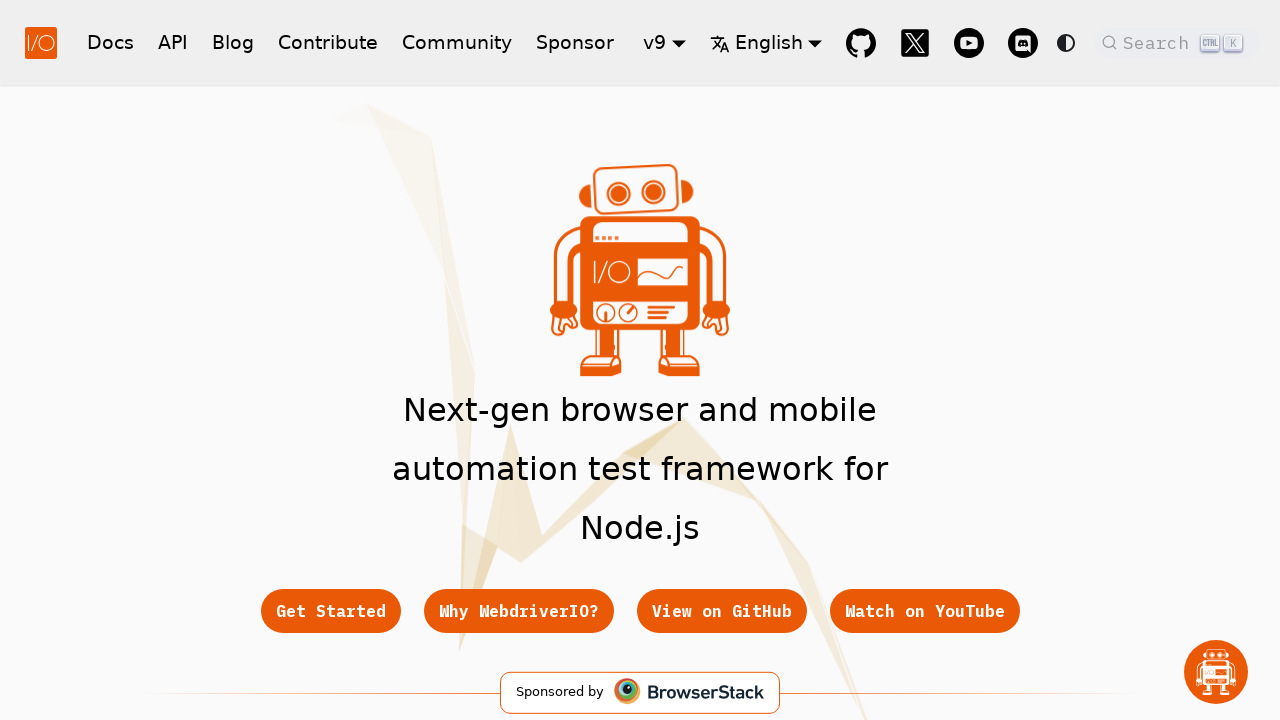

Retrieved page title: WebdriverIO · Next-gen browser and mobile automation test framework for Node.js | WebdriverIO
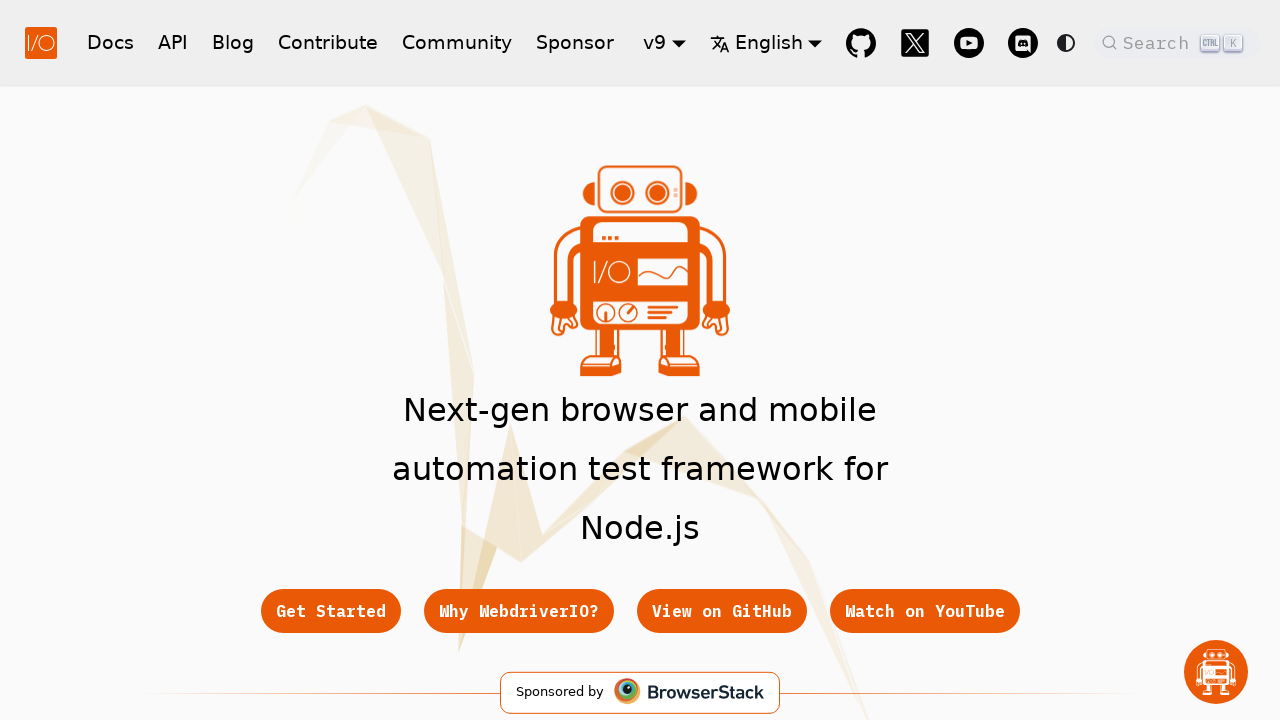

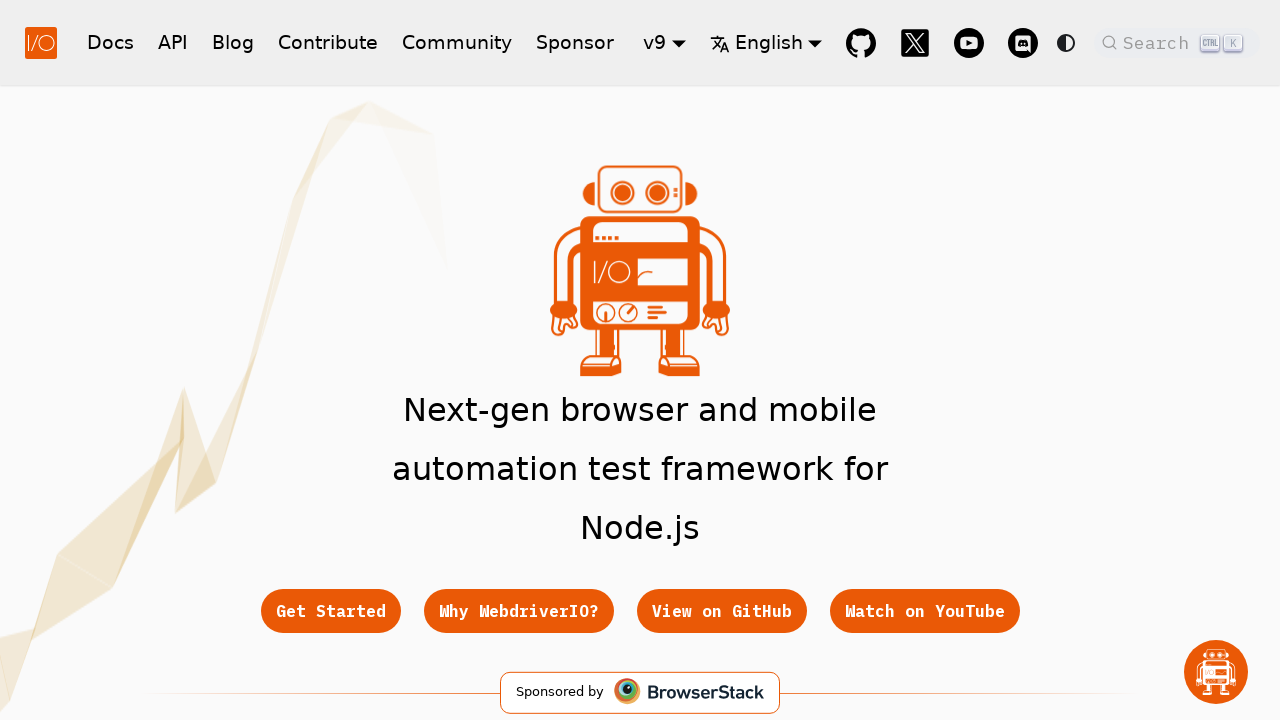